Tests finding multiple elements (images) on a page

Starting URL: https://webdriver.io

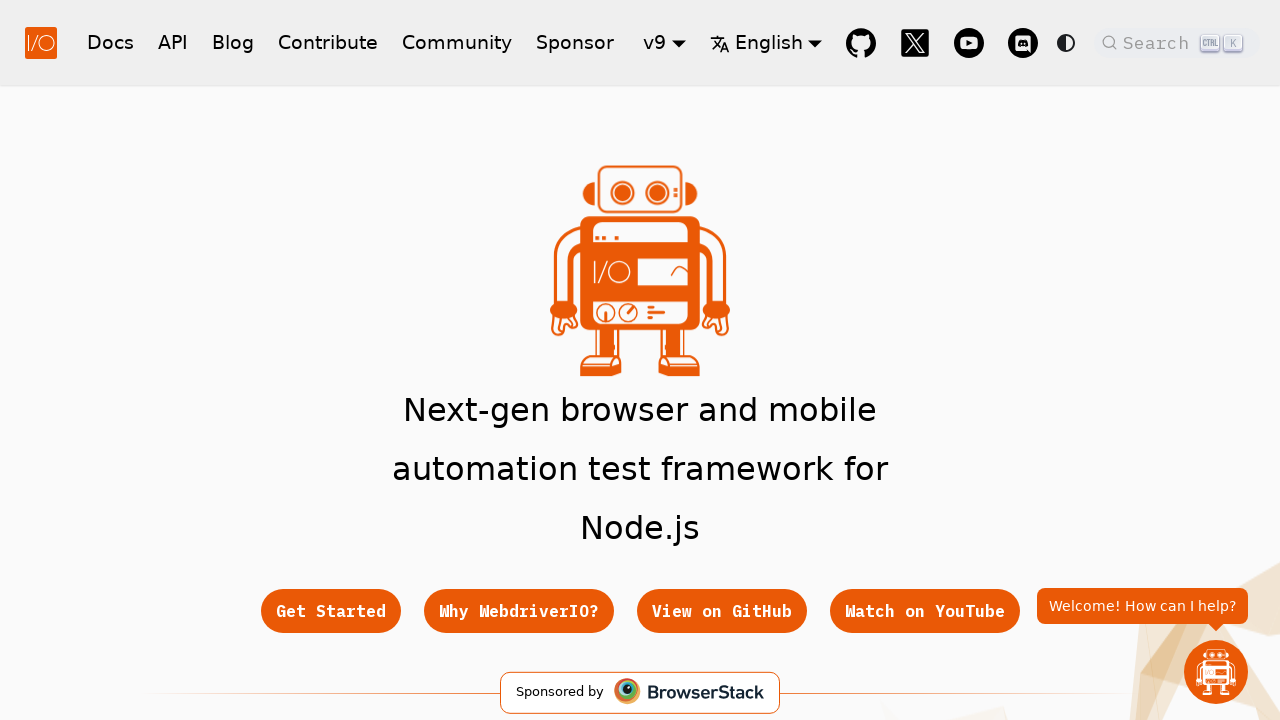

Waited for page to load with networkidle state
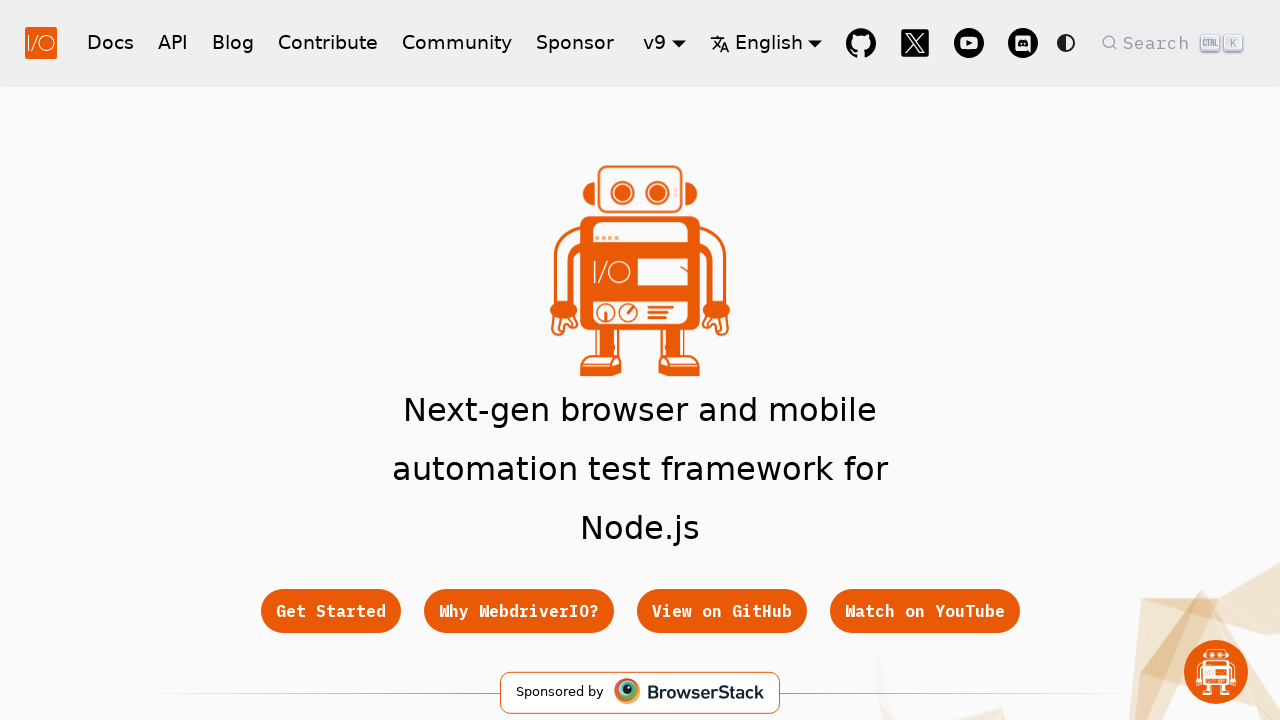

Located all img elements on the page
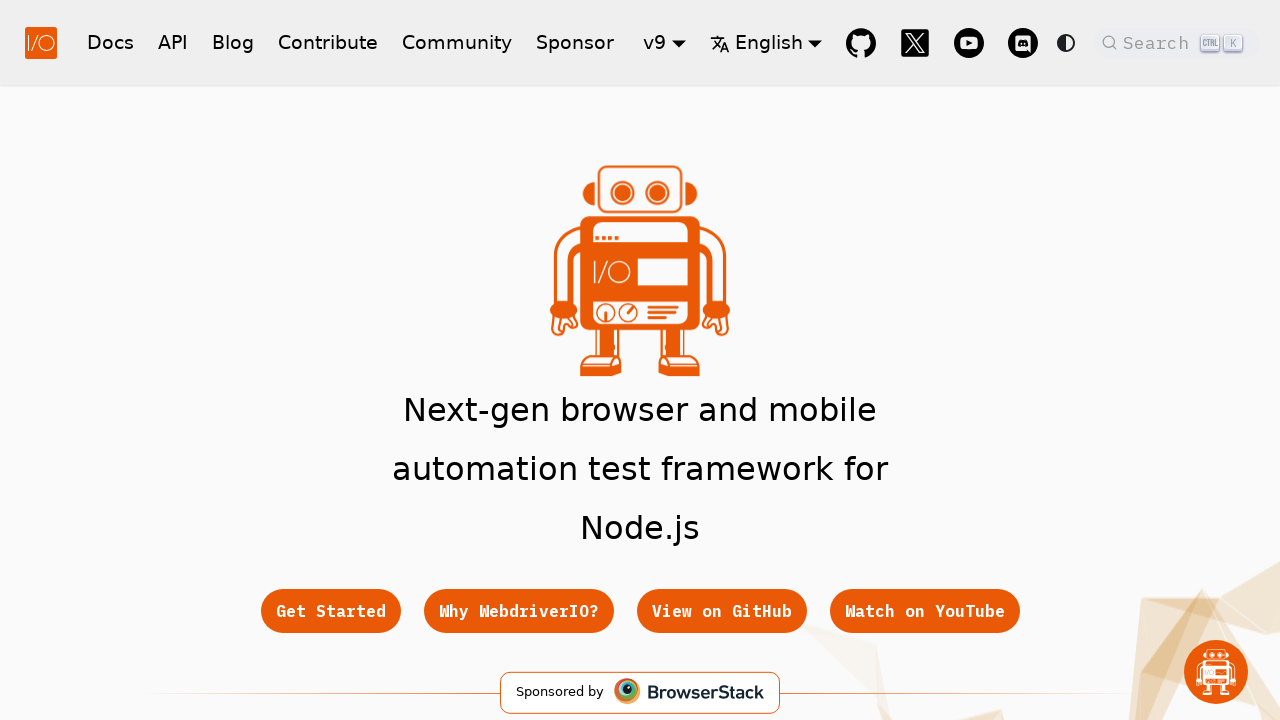

Counted 137 images on the page
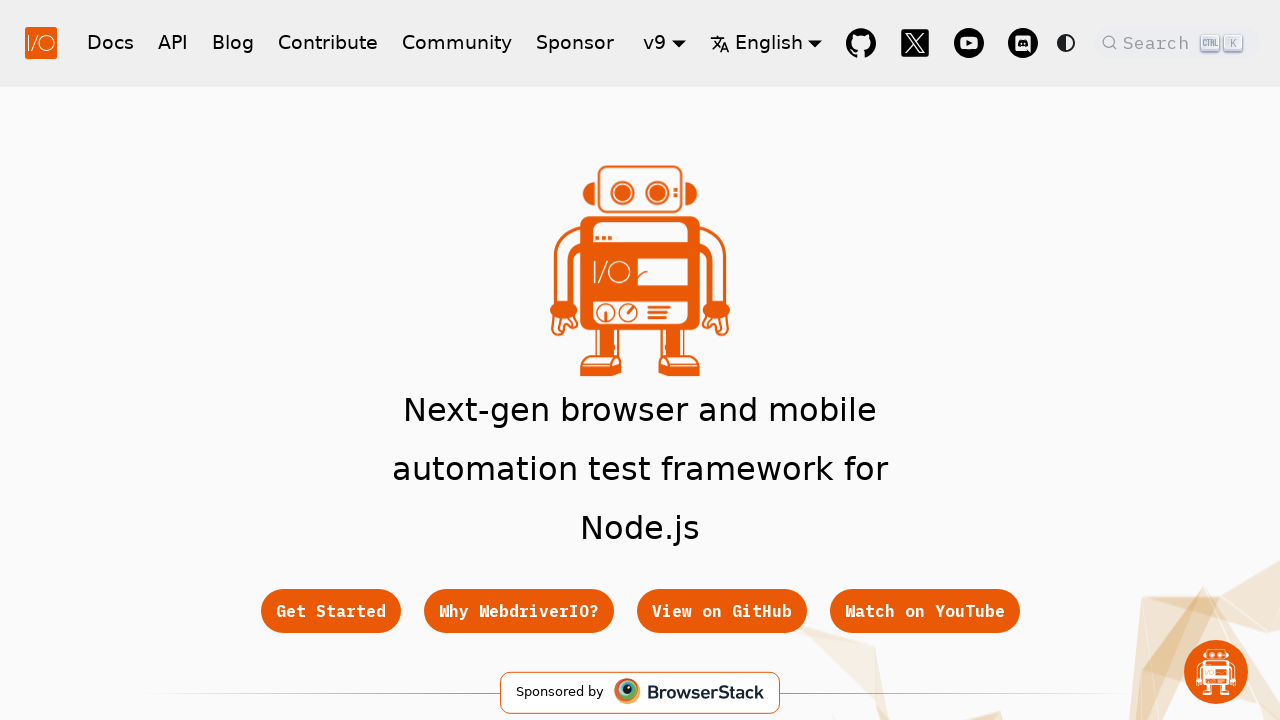

Verified that multiple images were found on the page
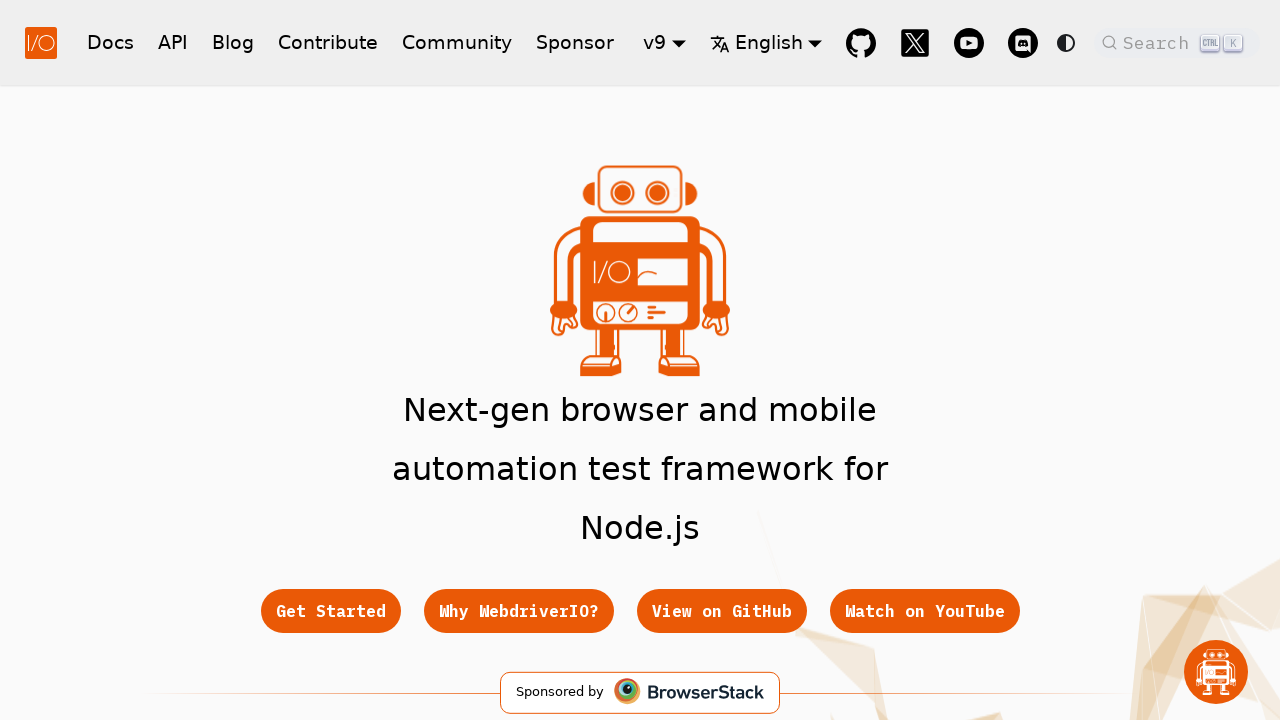

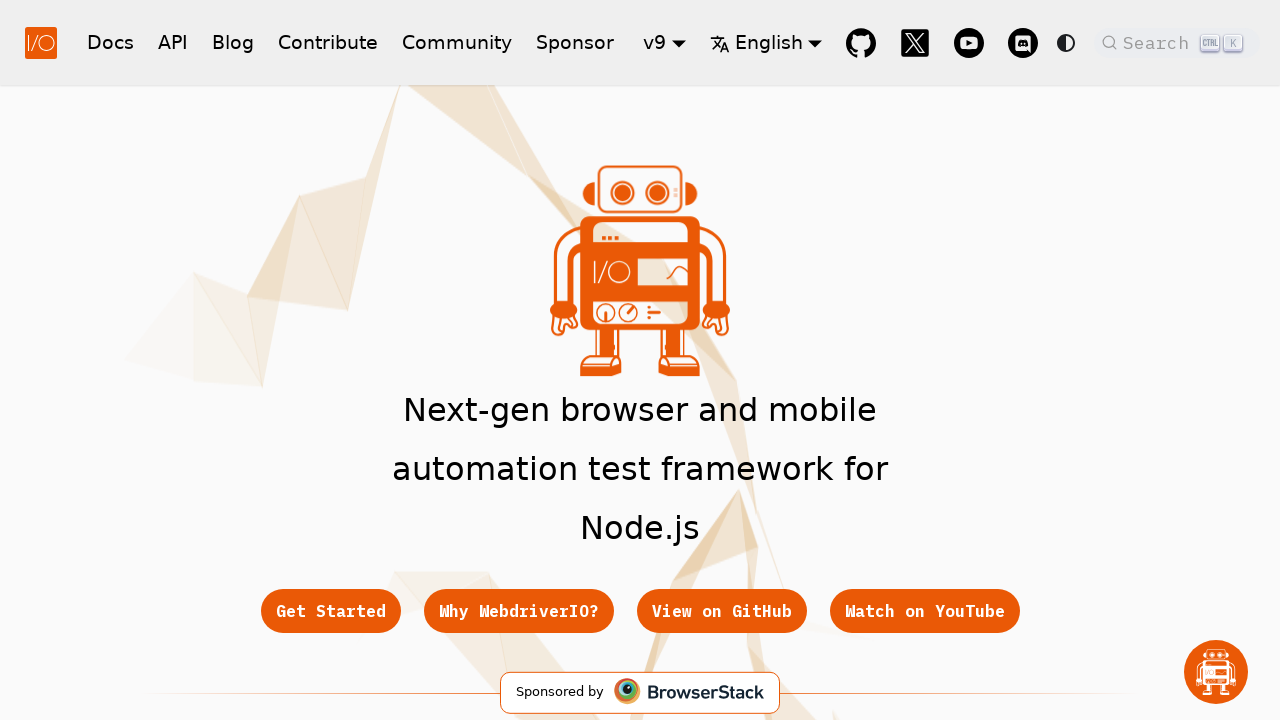